Tests the pool outcome where rolling all 6s up to six dice results in "Go jump in a pool" message

Starting URL: http://100percentofthetimehotspaghetti.com/dice.html

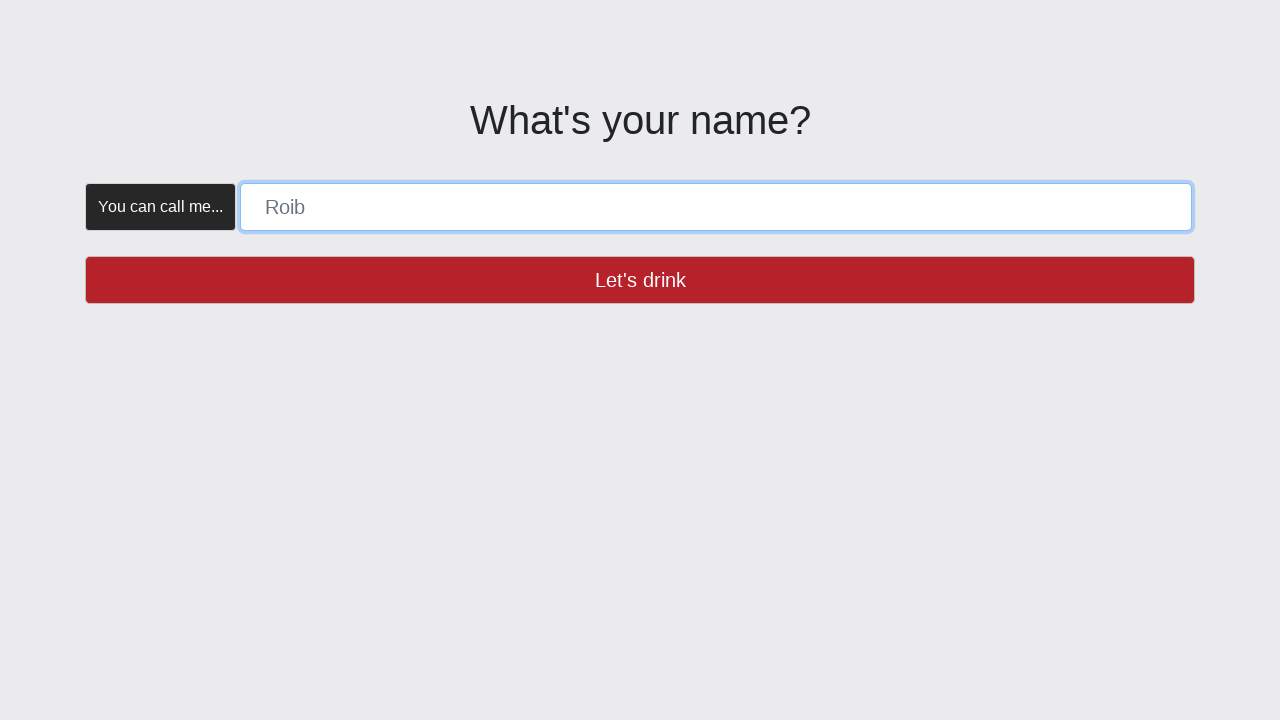

Verified name button is enabled at (640, 280) on button >> internal:has-text="Let's drink"i
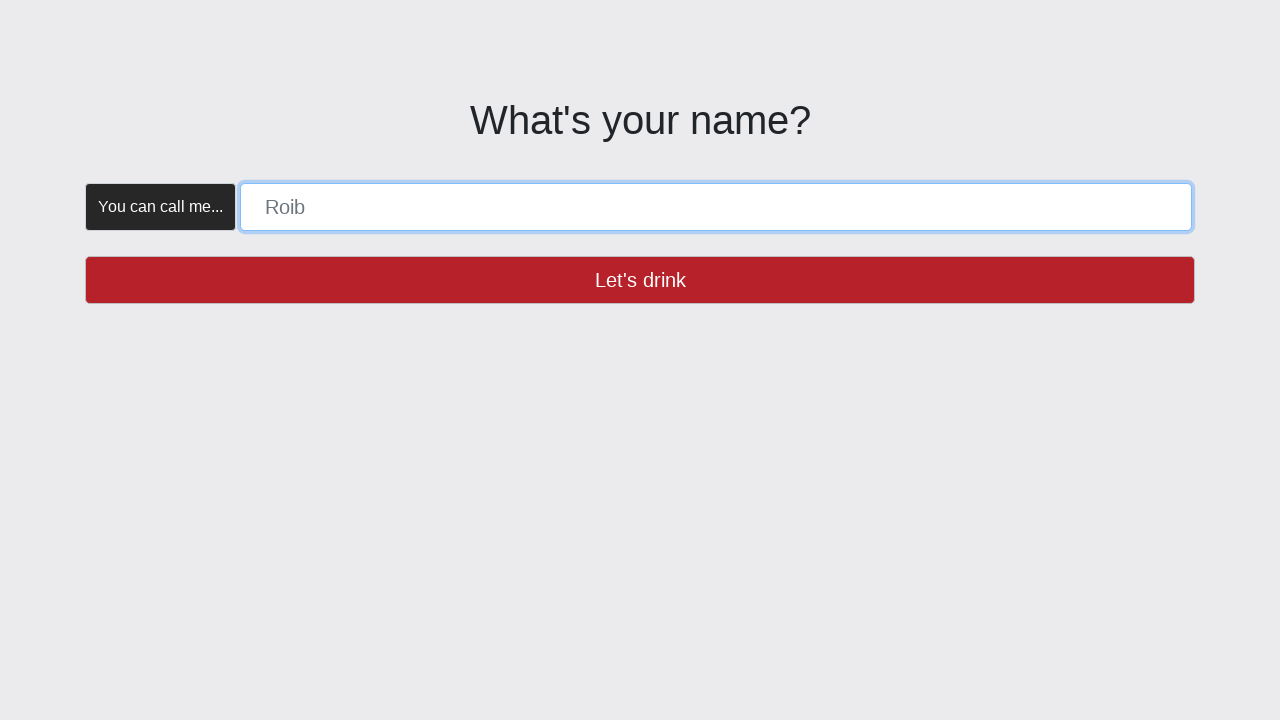

Filled player name with 'POOL' on [placeholder="Roib"]
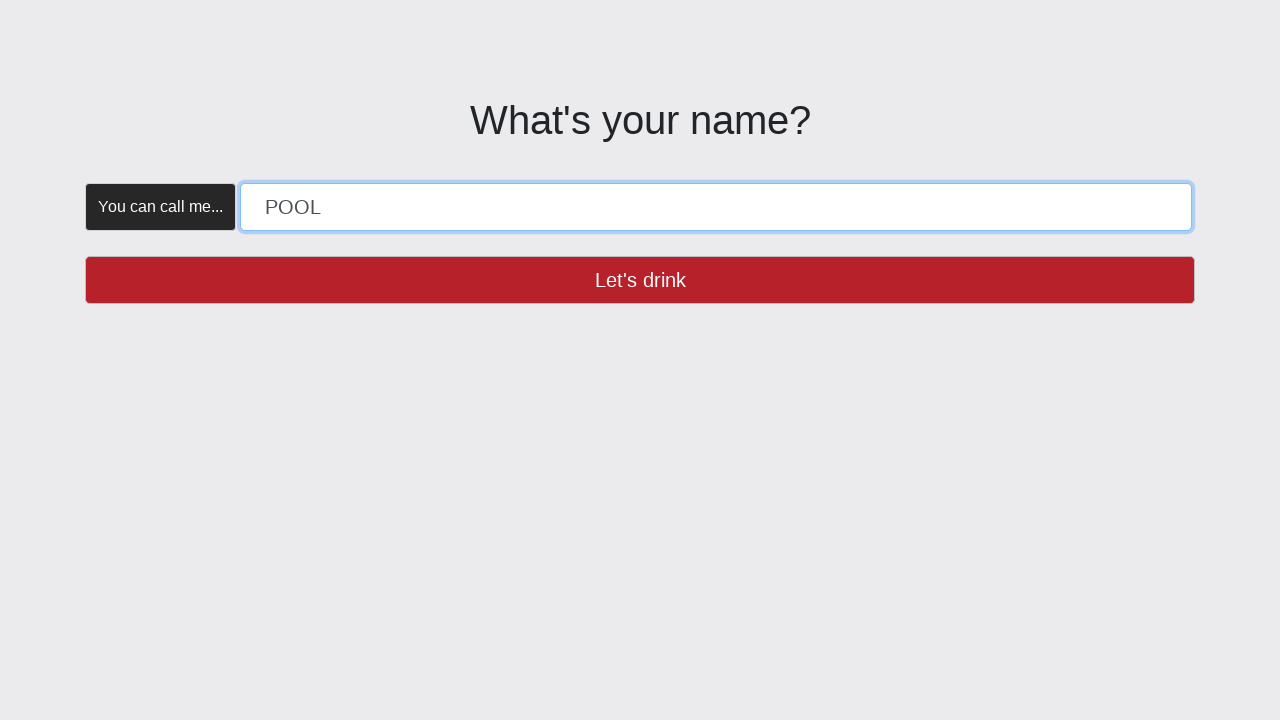

Clicked 'Let's drink' button to confirm name at (640, 280) on button >> internal:has-text="Let's drink"i
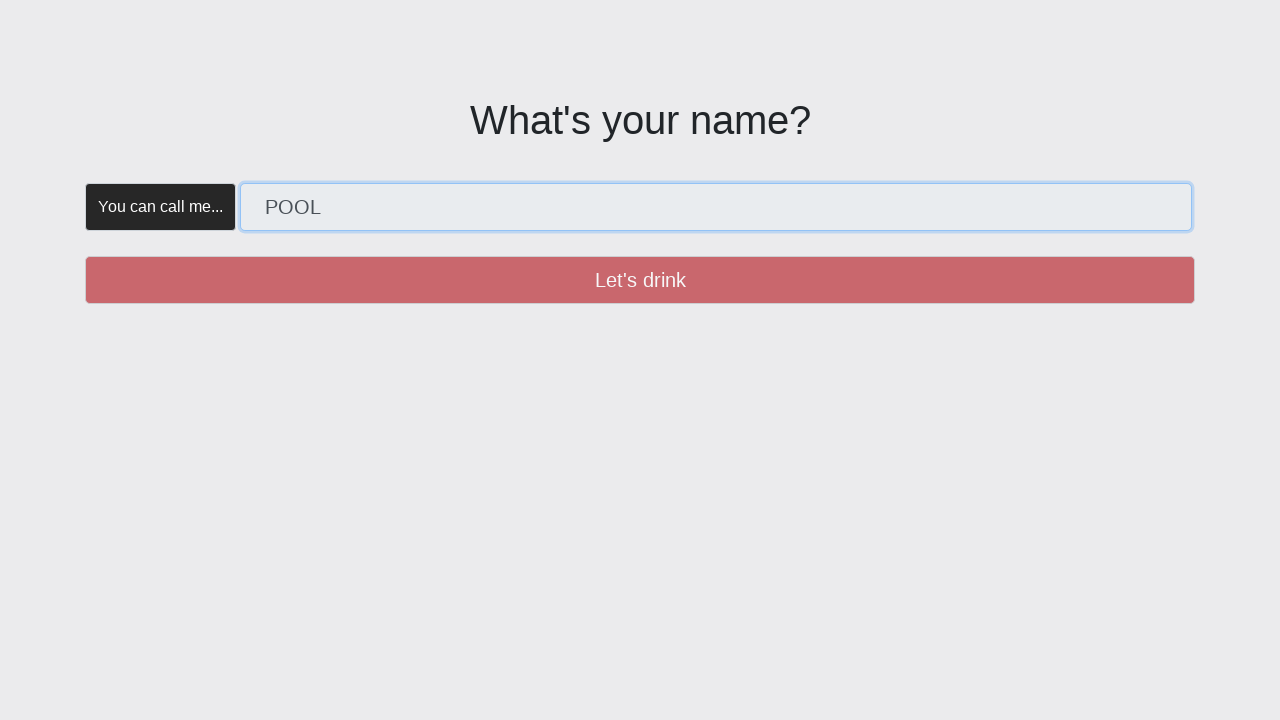

Verified create button is enabled at (355, 182) on button >> internal:has-text="Create"i
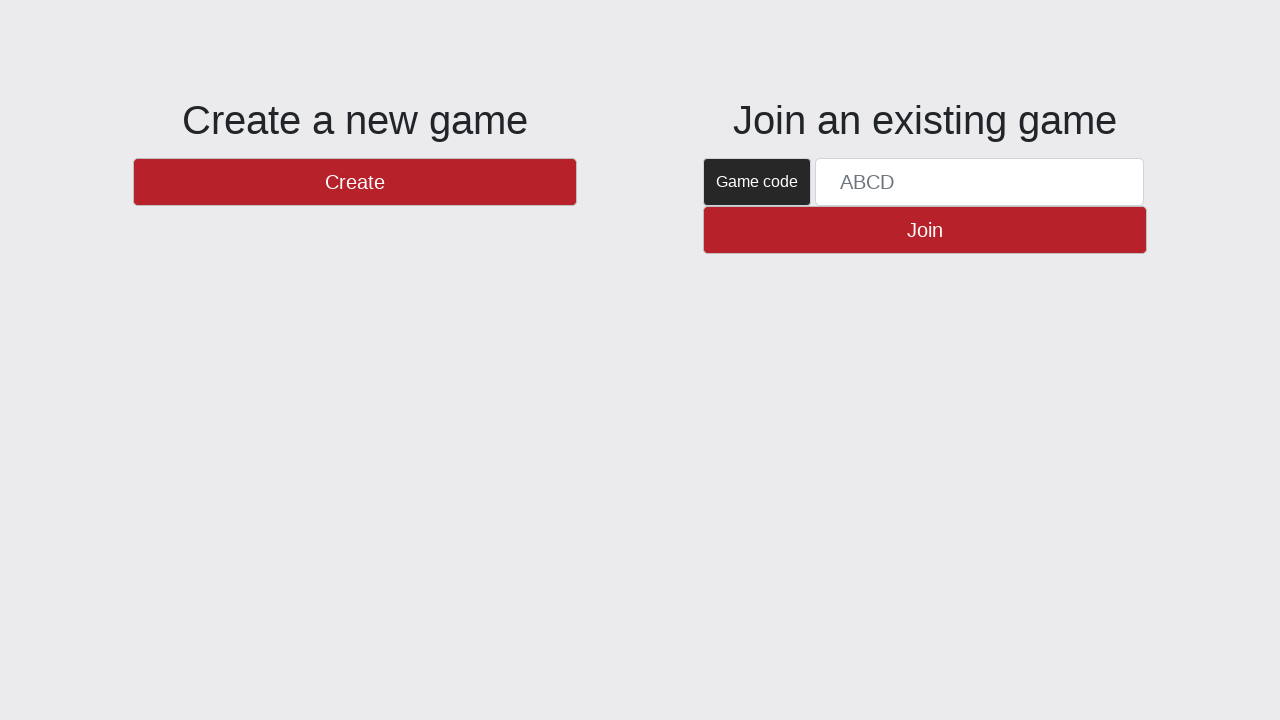

Clicked 'Create' button to start game at (355, 182) on button >> internal:has-text="Create"i
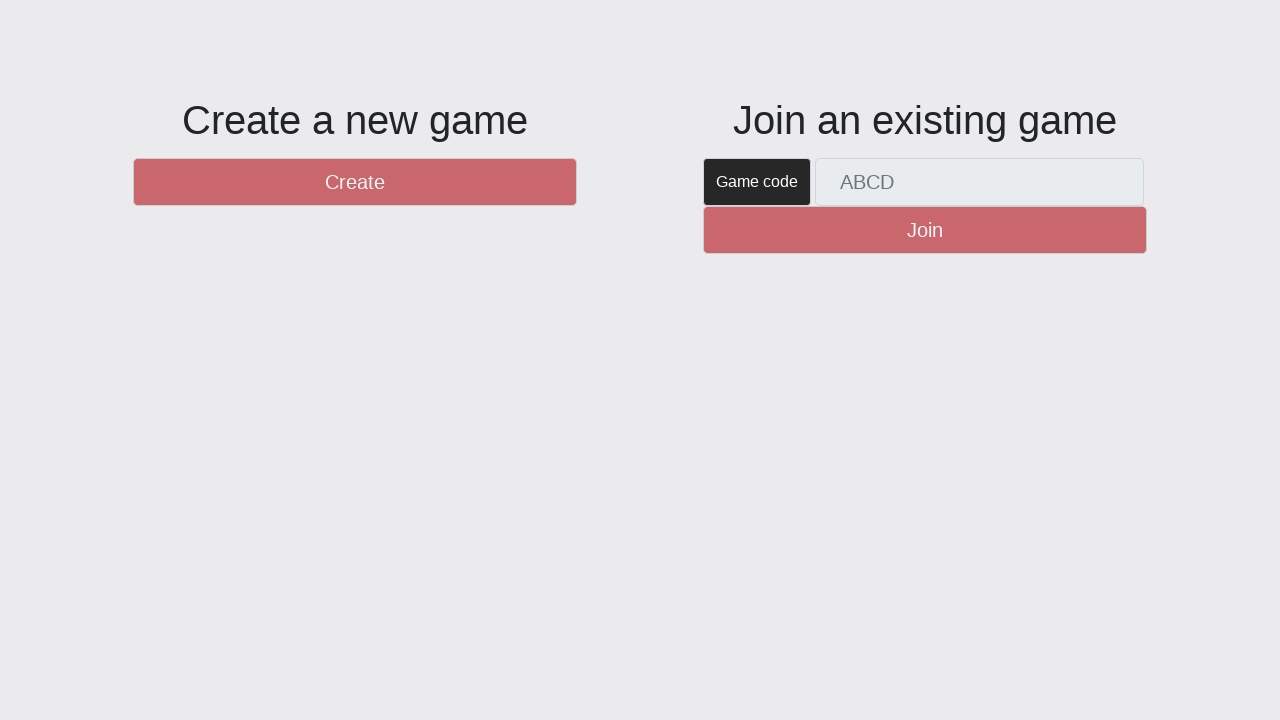

Verified new round button is enabled at (1108, 652) on #btnNewRound
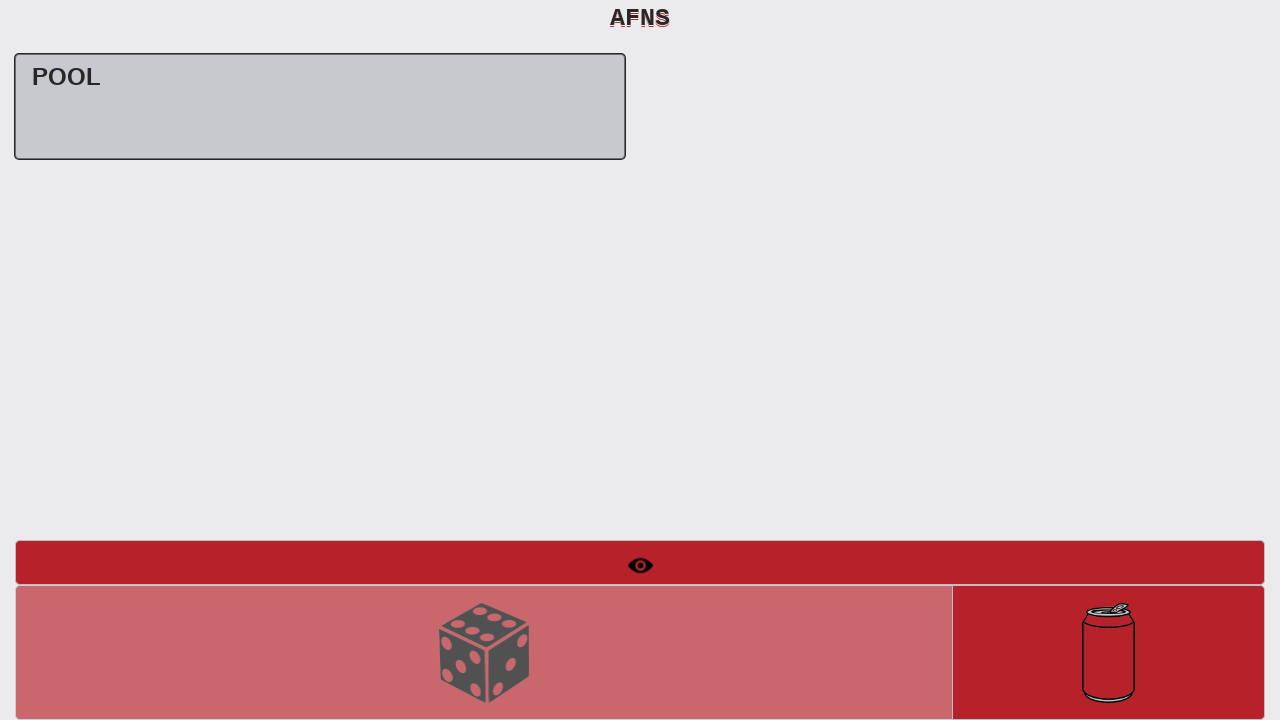

Clicked 'New Round' button to start round at (1108, 652) on #btnNewRound
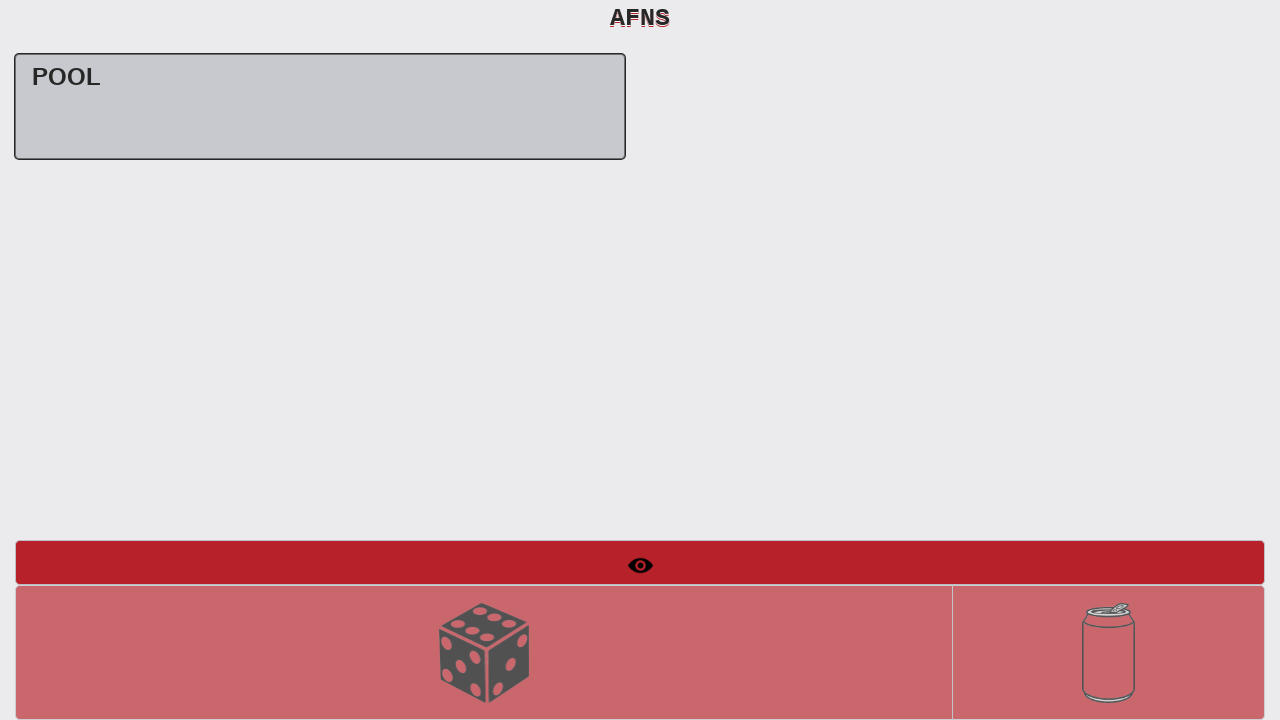

Verified roll dice button is enabled at (484, 652) on #btnRollDice
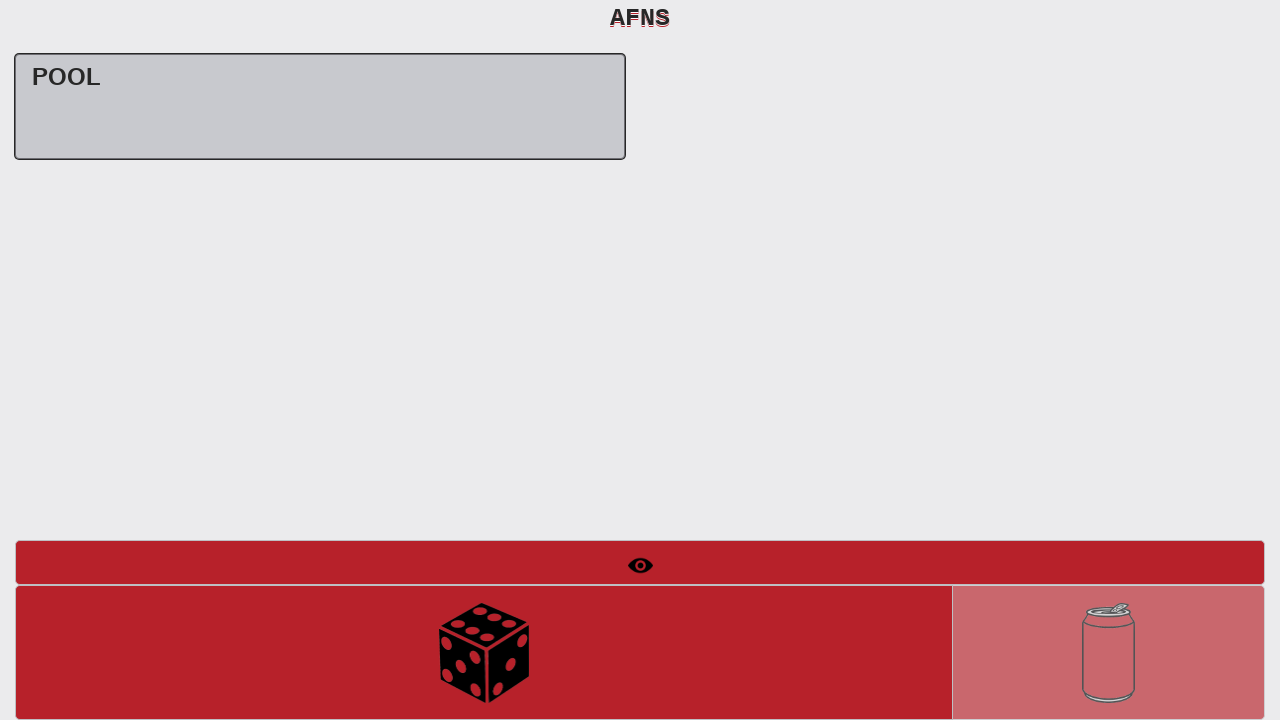

Rolled dice first time - rolled two 6s at (484, 652) on #btnRollDice
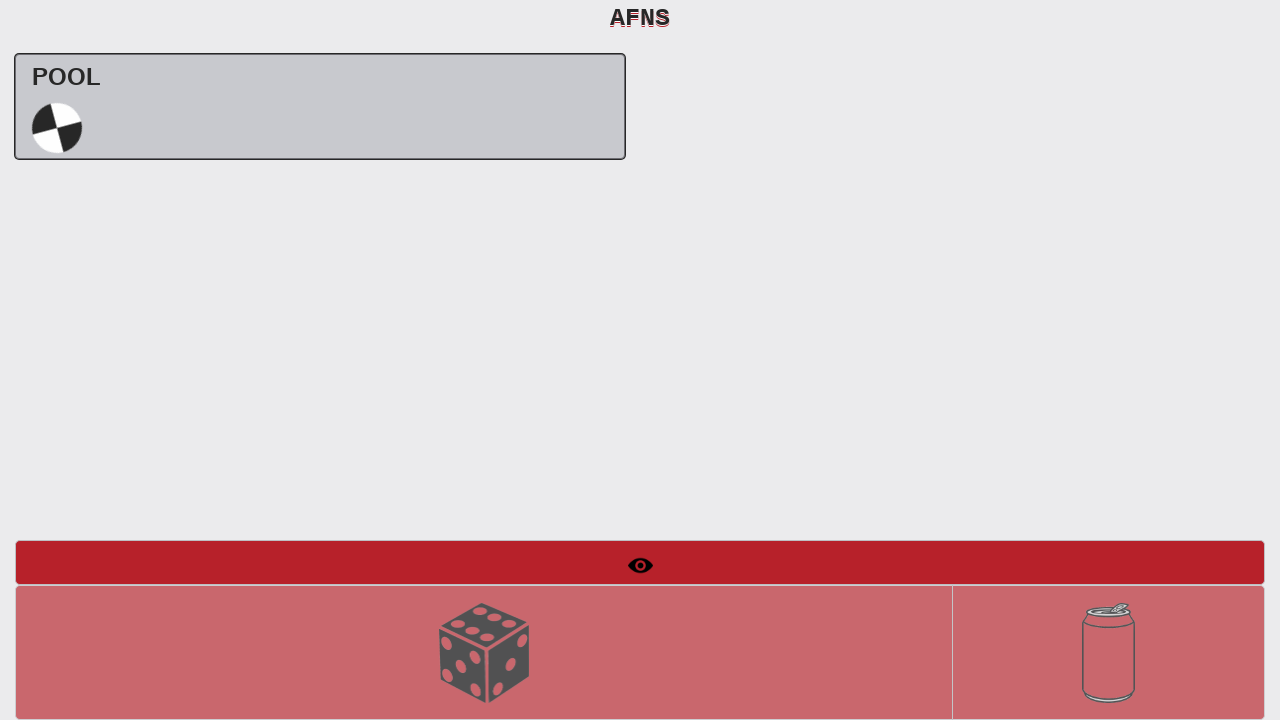

Verified roll dice button is enabled for second roll at (484, 652) on #btnRollDice
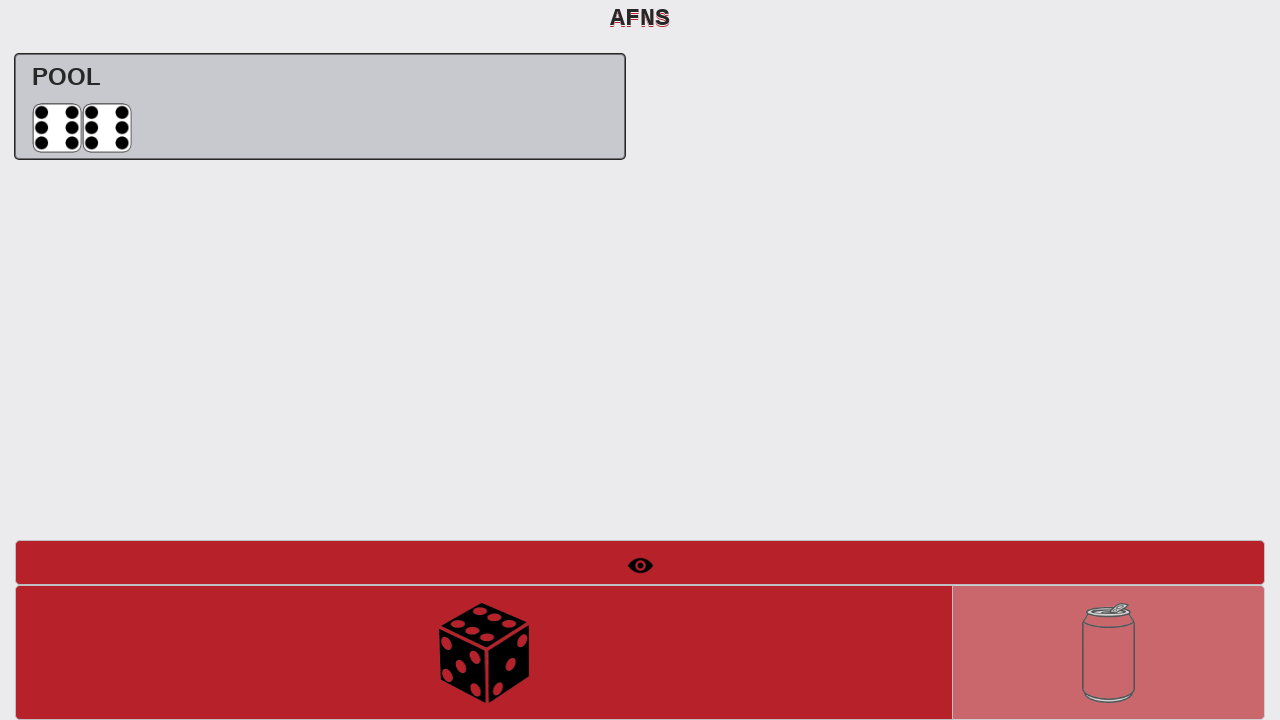

Rolled dice second time - rolled three 6s at (484, 652) on #btnRollDice
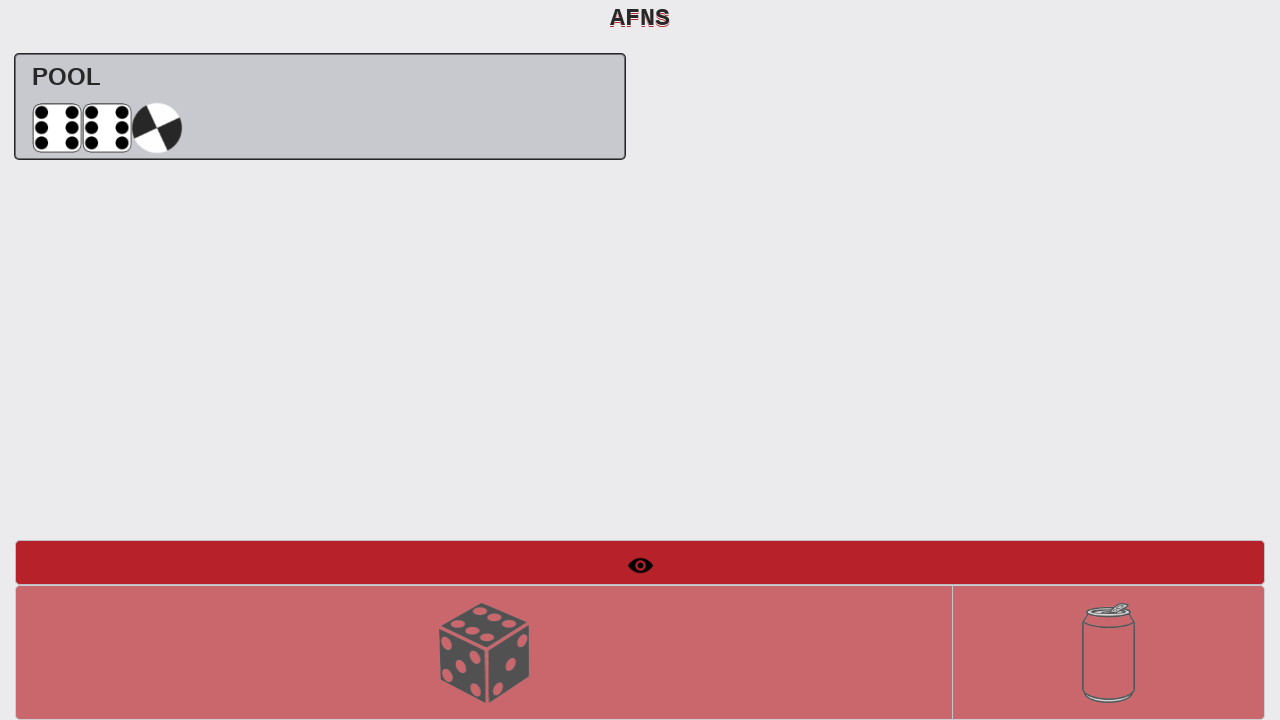

Verified roll dice button is enabled for third roll at (484, 652) on #btnRollDice
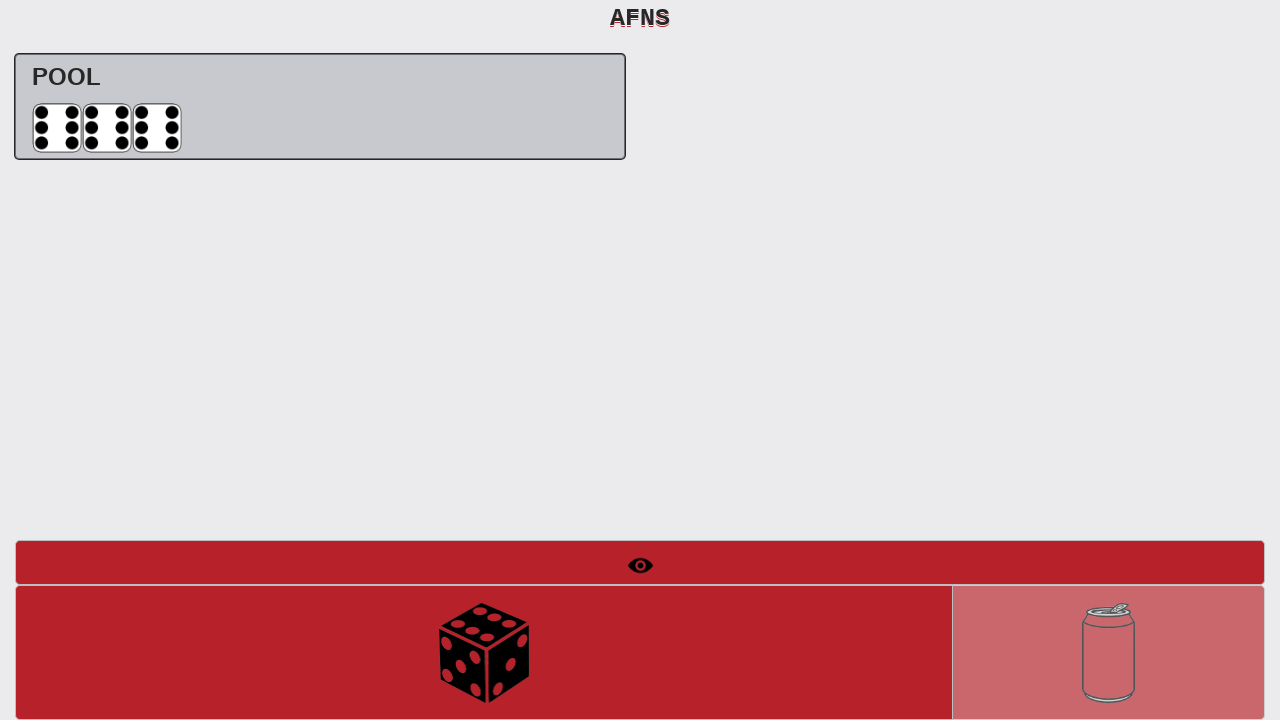

Rolled dice third time - rolled four 6s at (484, 652) on #btnRollDice
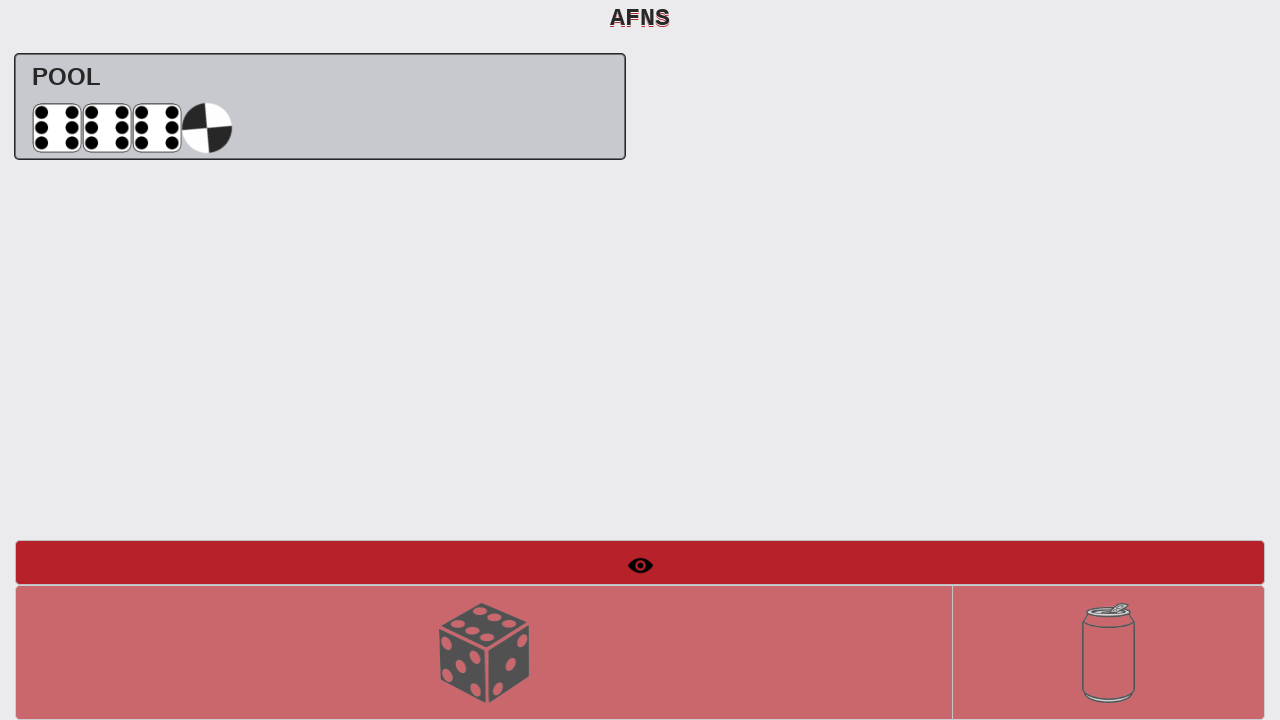

Verified roll dice button is enabled for fourth roll at (484, 652) on #btnRollDice
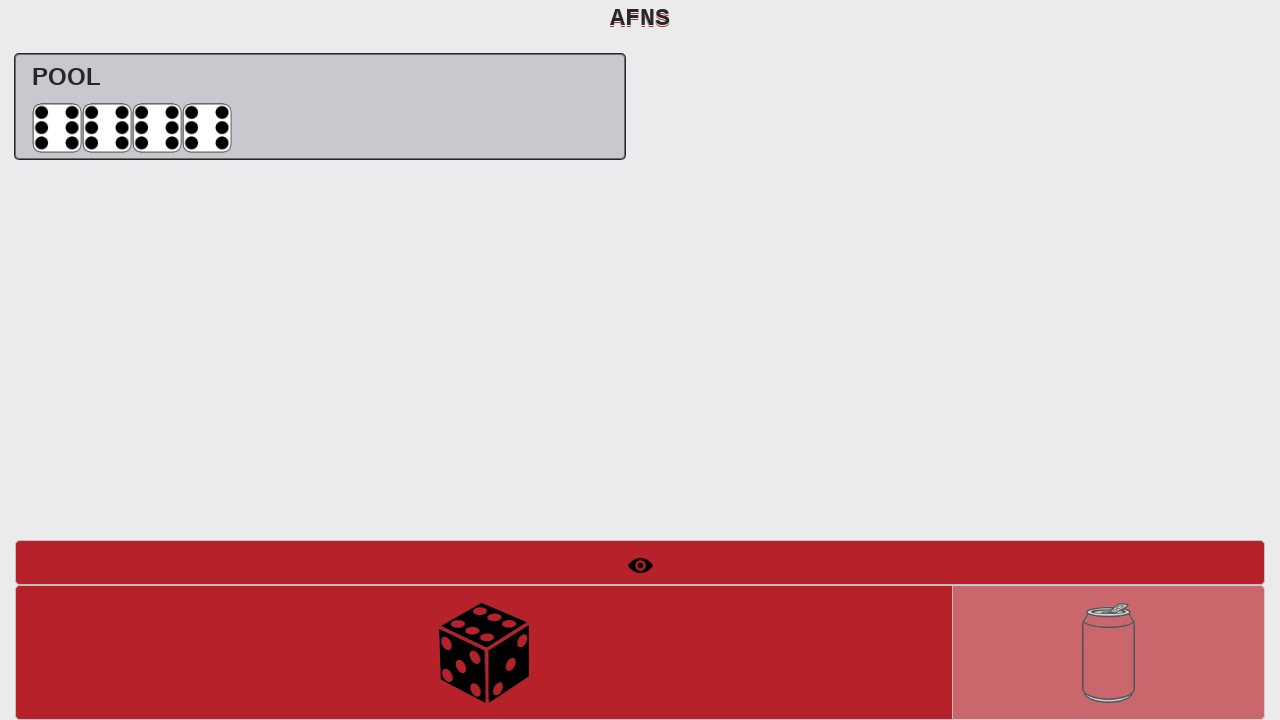

Rolled dice fourth time - rolled five 6s at (484, 652) on #btnRollDice
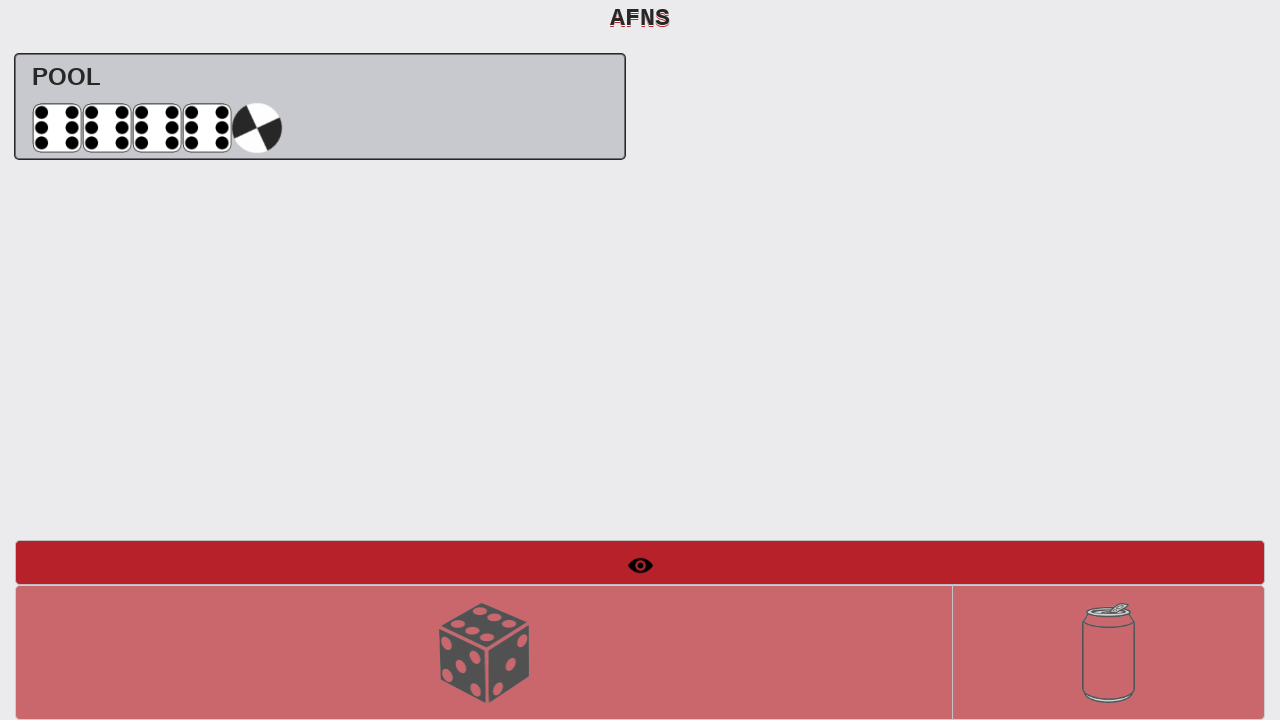

Verified roll dice button is enabled for fifth roll at (484, 652) on #btnRollDice
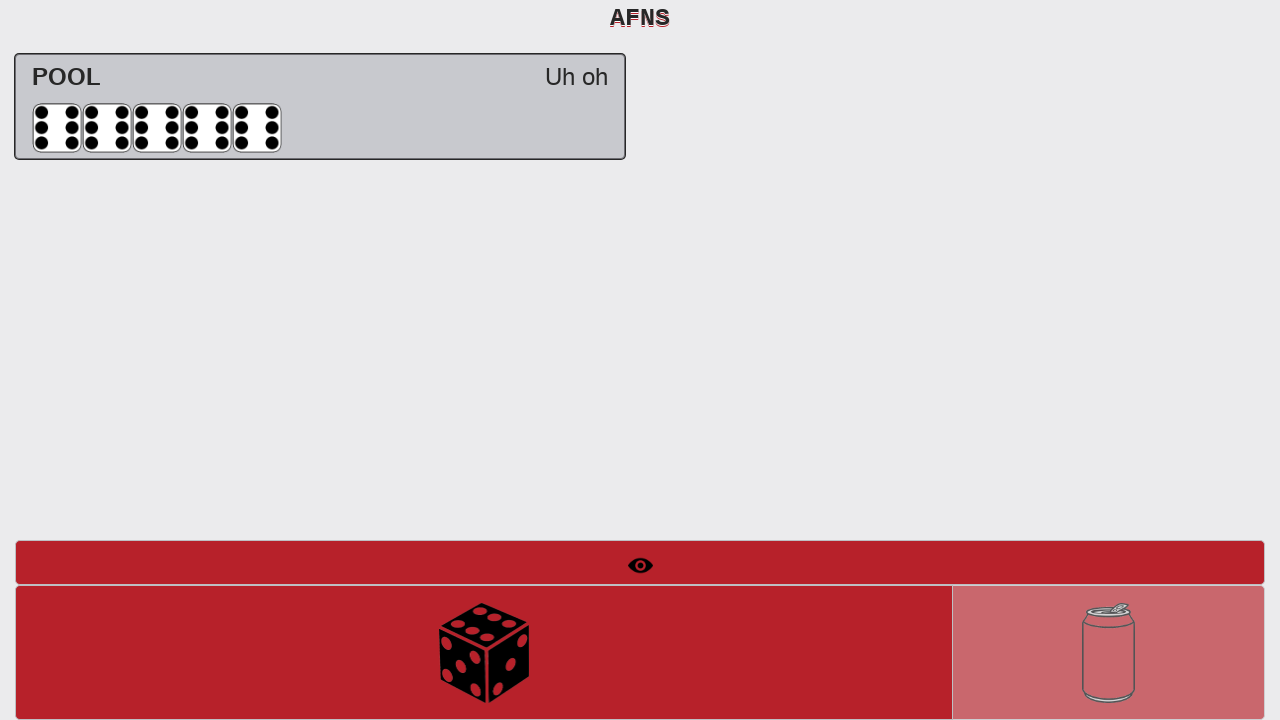

Rolled dice fifth time - rolled six 6s at (484, 652) on #btnRollDice
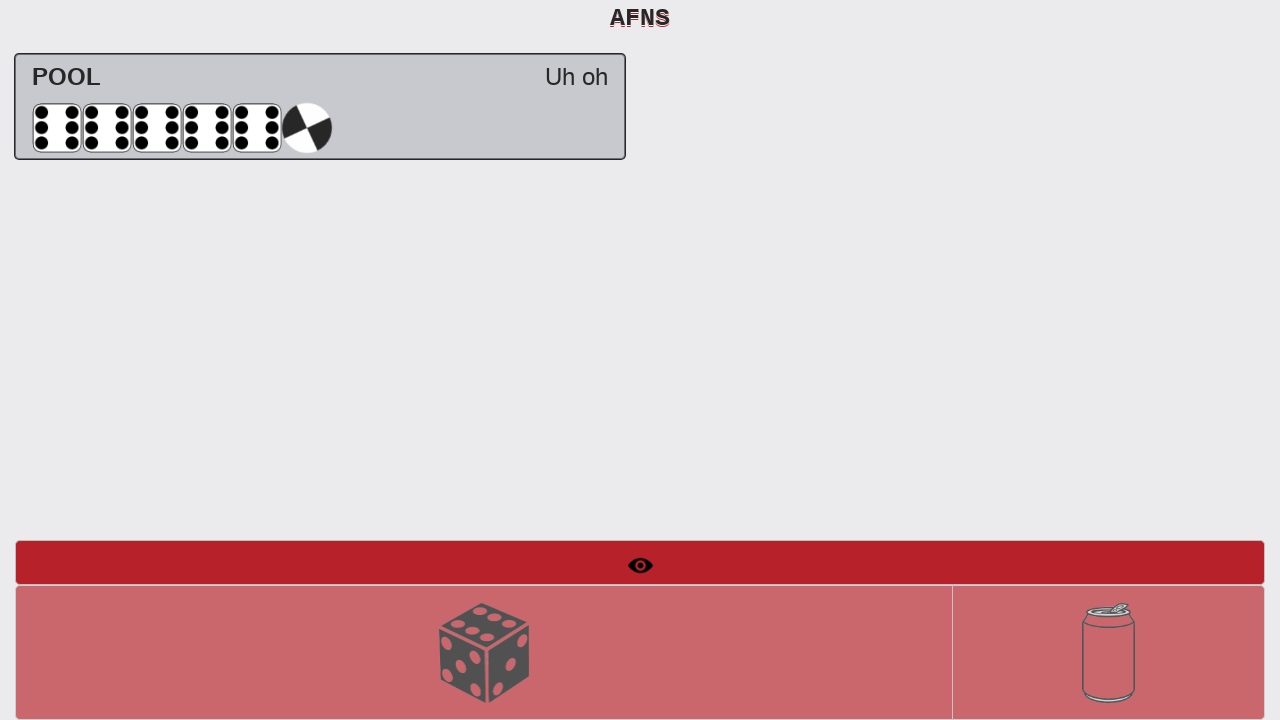

Verified 'Go jump in a pool' message is displayed for rolling all 6s
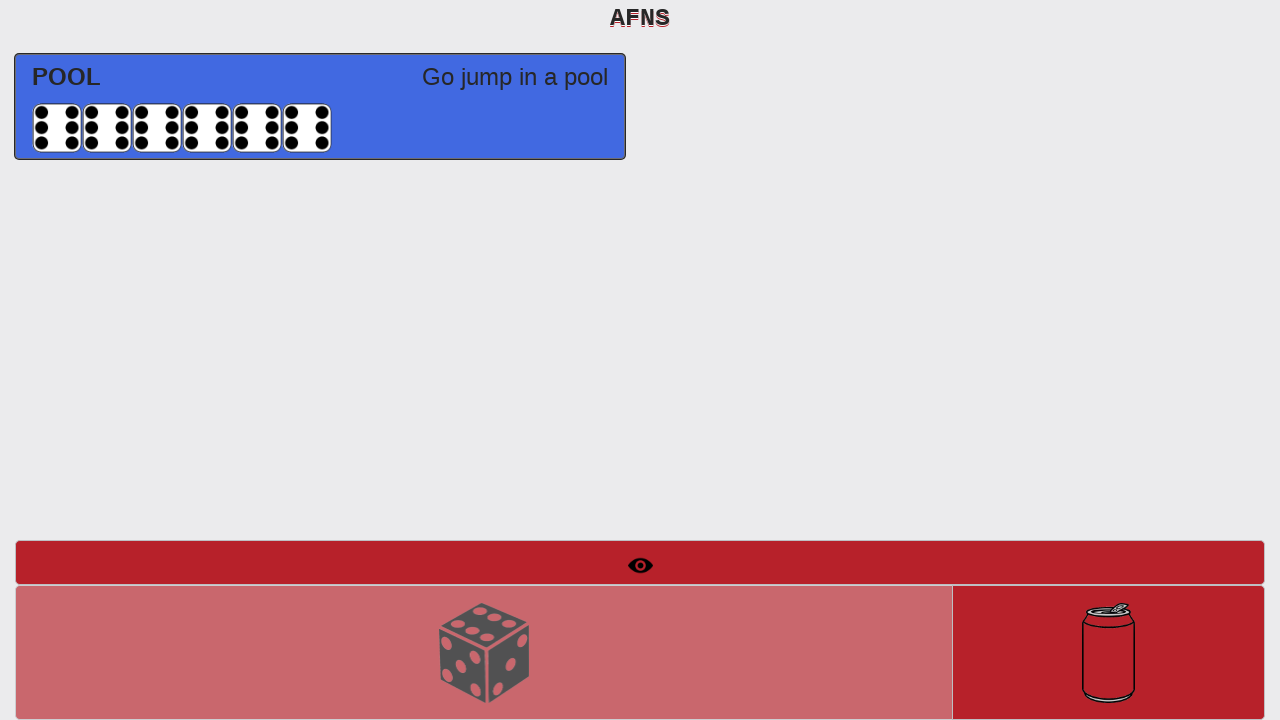

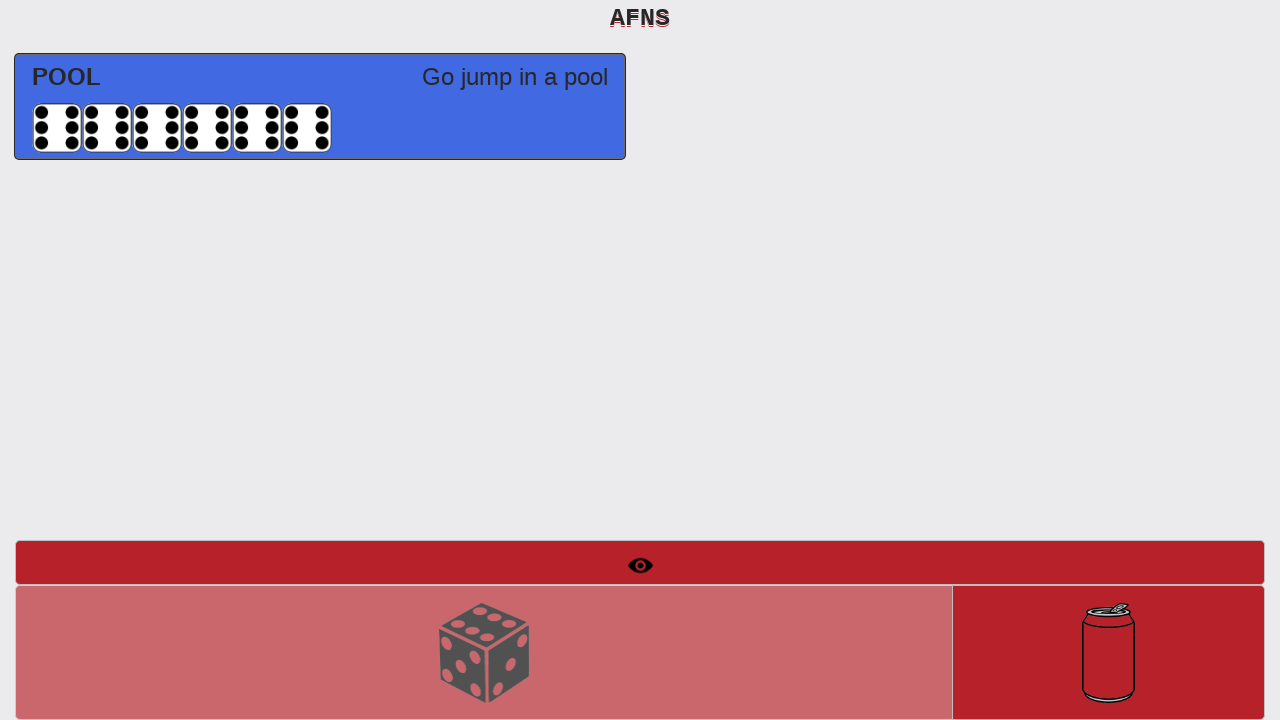